Tests auto-waiting functionality by clicking a button that triggers an AJAX request and waiting for the success element to appear with loaded data.

Starting URL: http://uitestingplayground.com/ajax

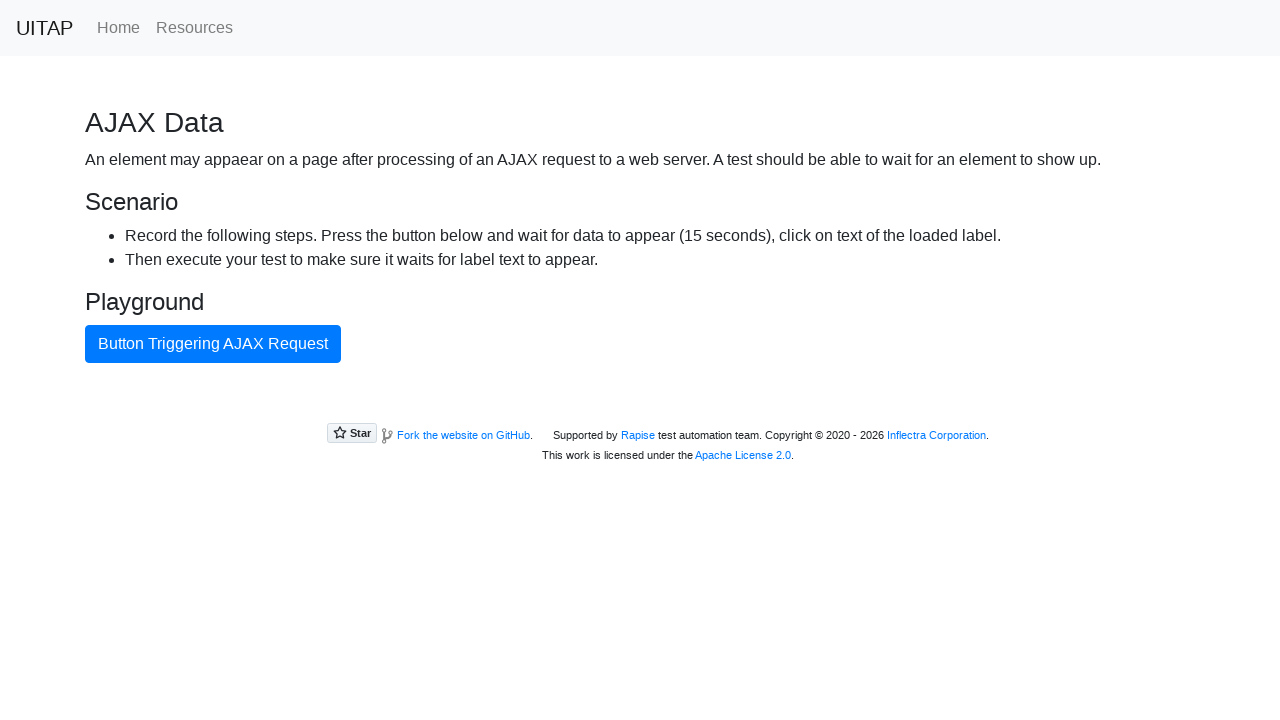

Clicked button triggering AJAX request at (213, 344) on internal:text="Button Triggering AJAX Request"i
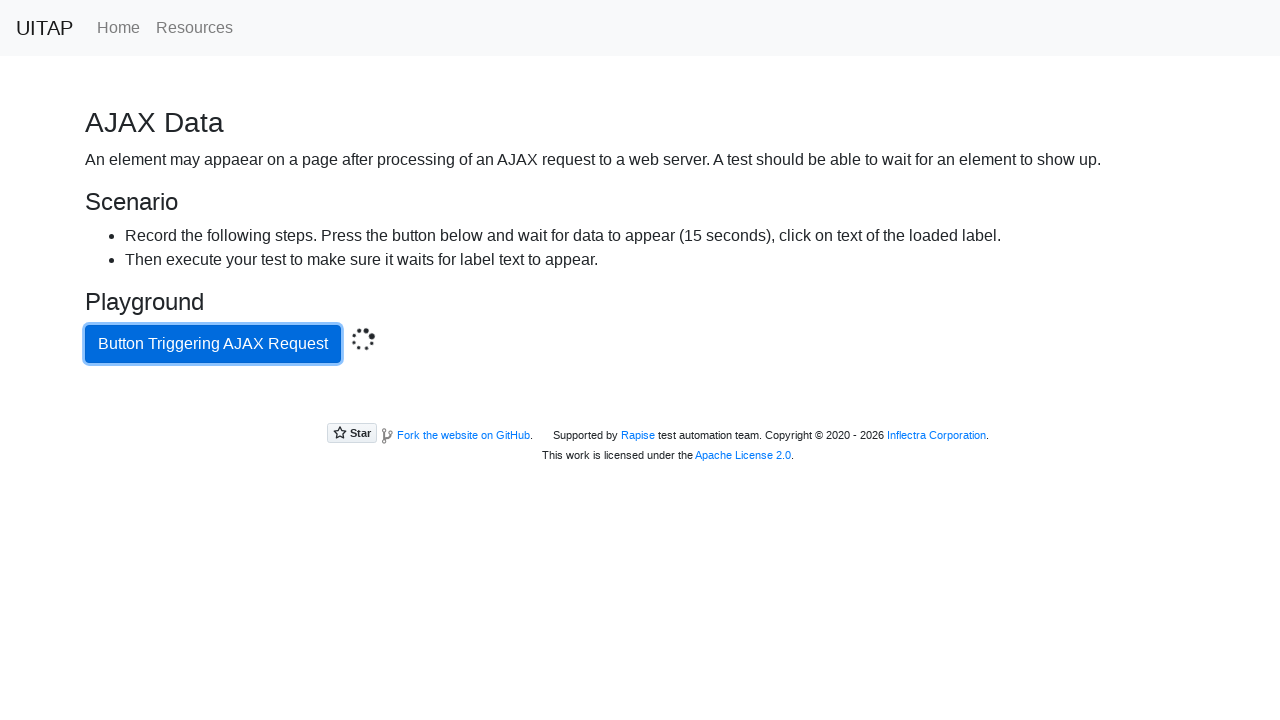

Success element appeared in DOM after AJAX request
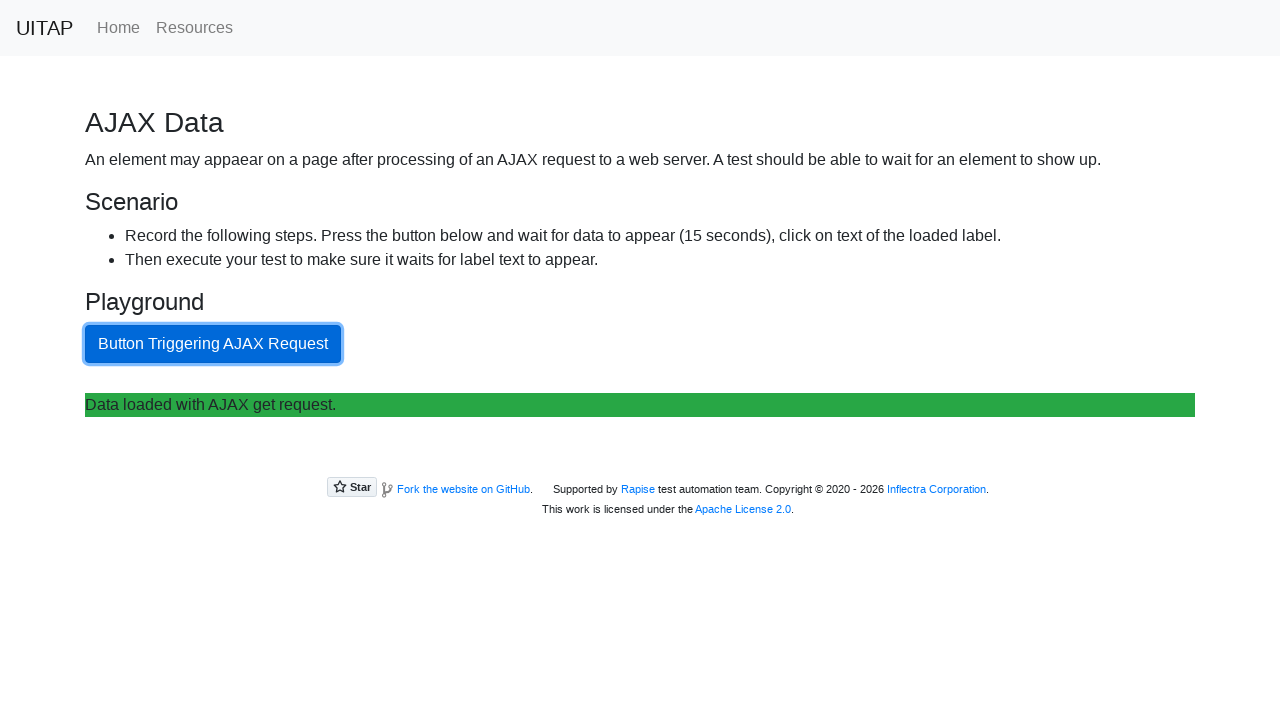

Verified success message 'Data loaded with AJAX get request.' is present
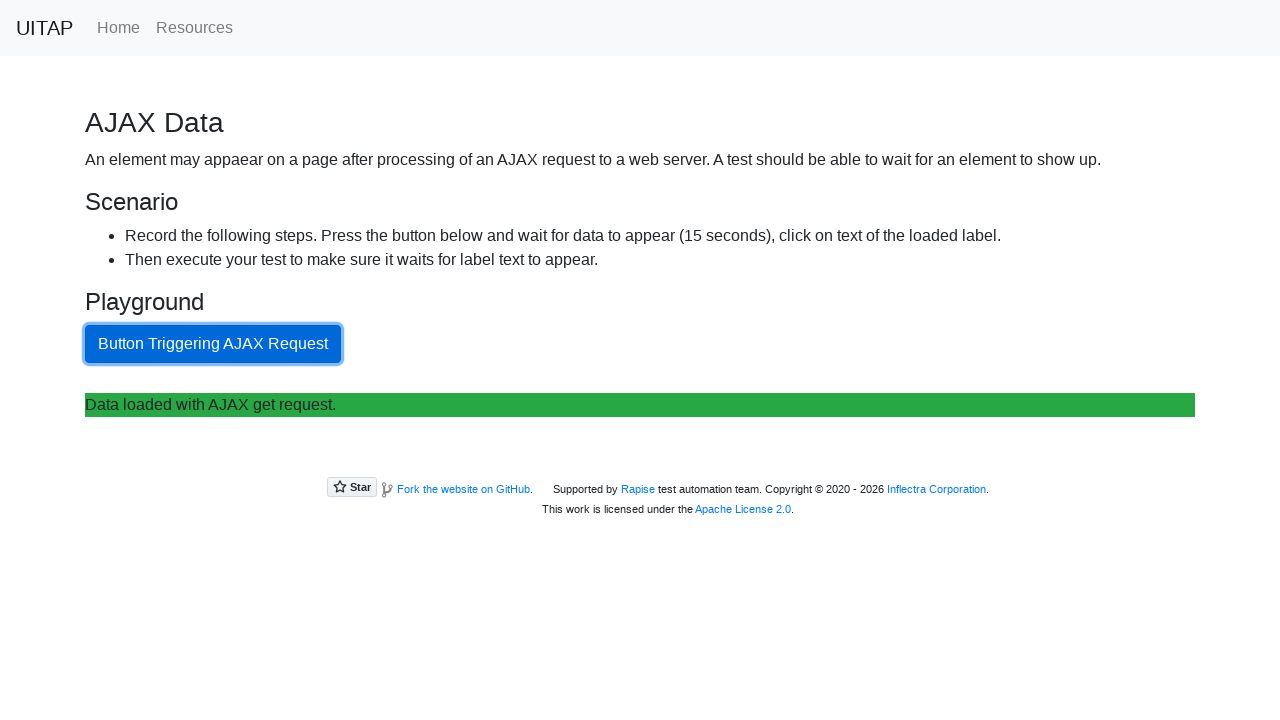

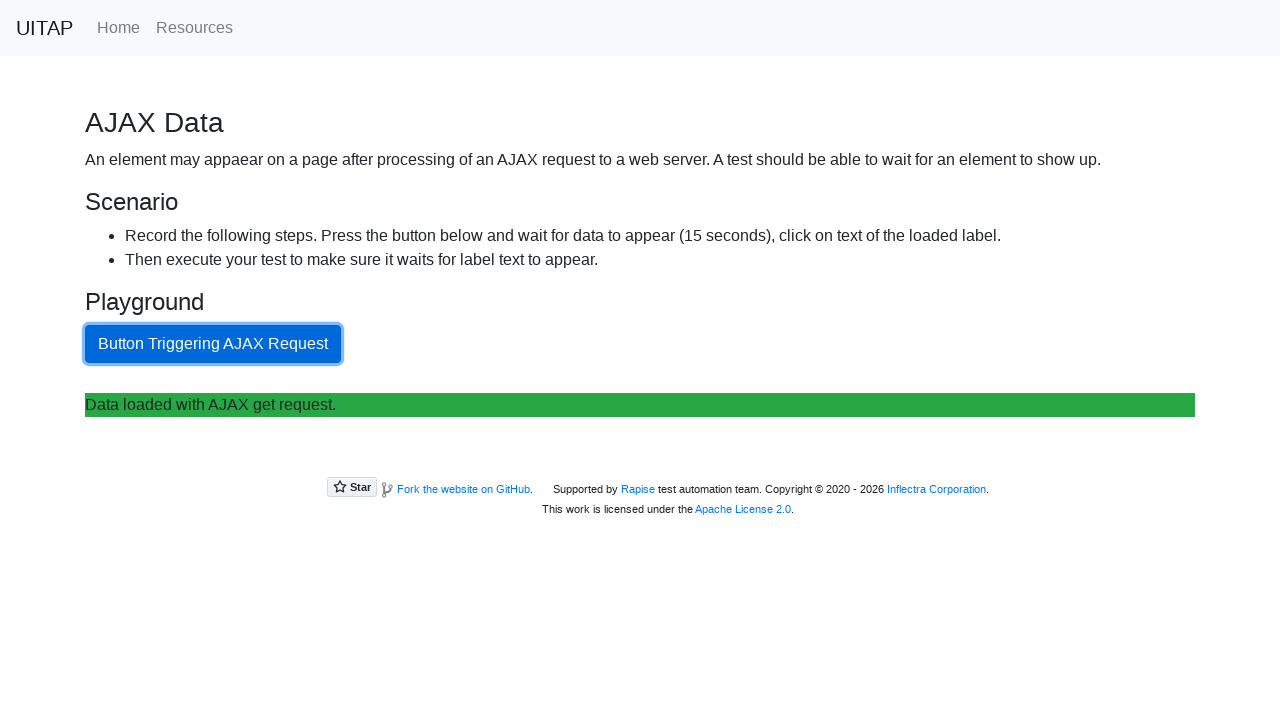